Tests responsive design by loading a webpage and verifying it renders correctly at multiple desktop and mobile viewport resolutions.

Starting URL: https://www.getcalley.com/

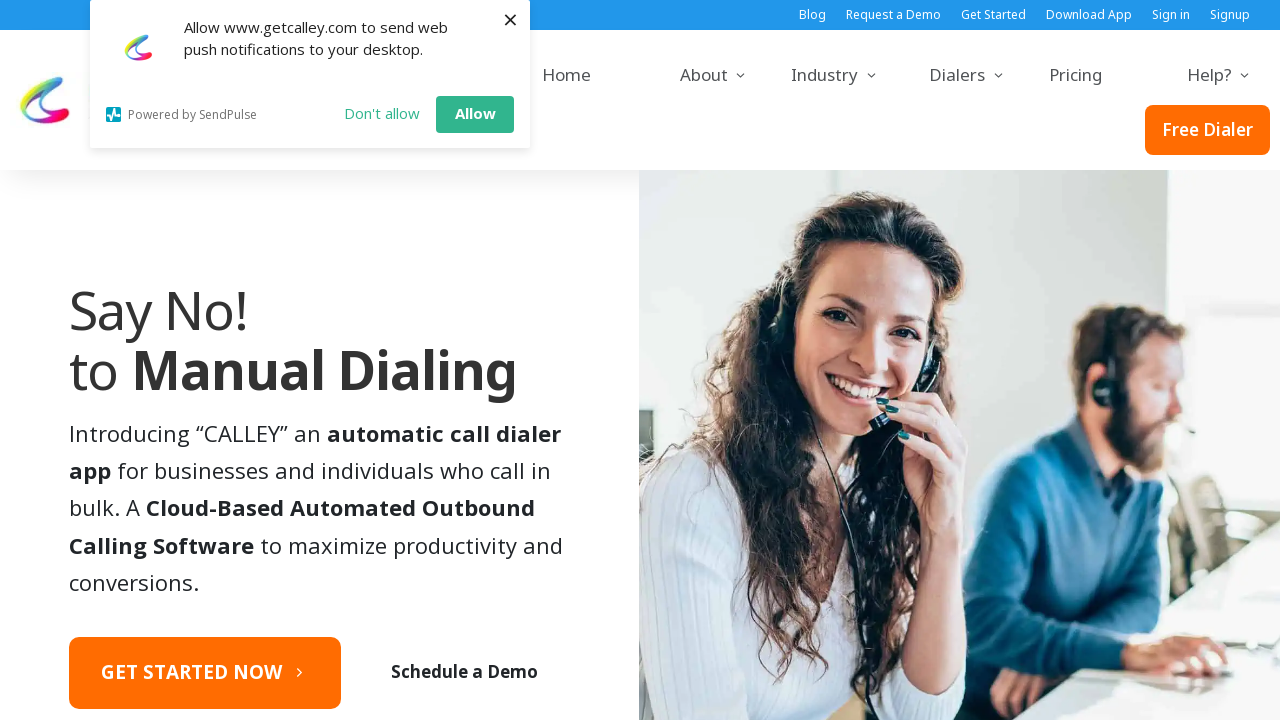

Set viewport to desktop resolution 1920x1080
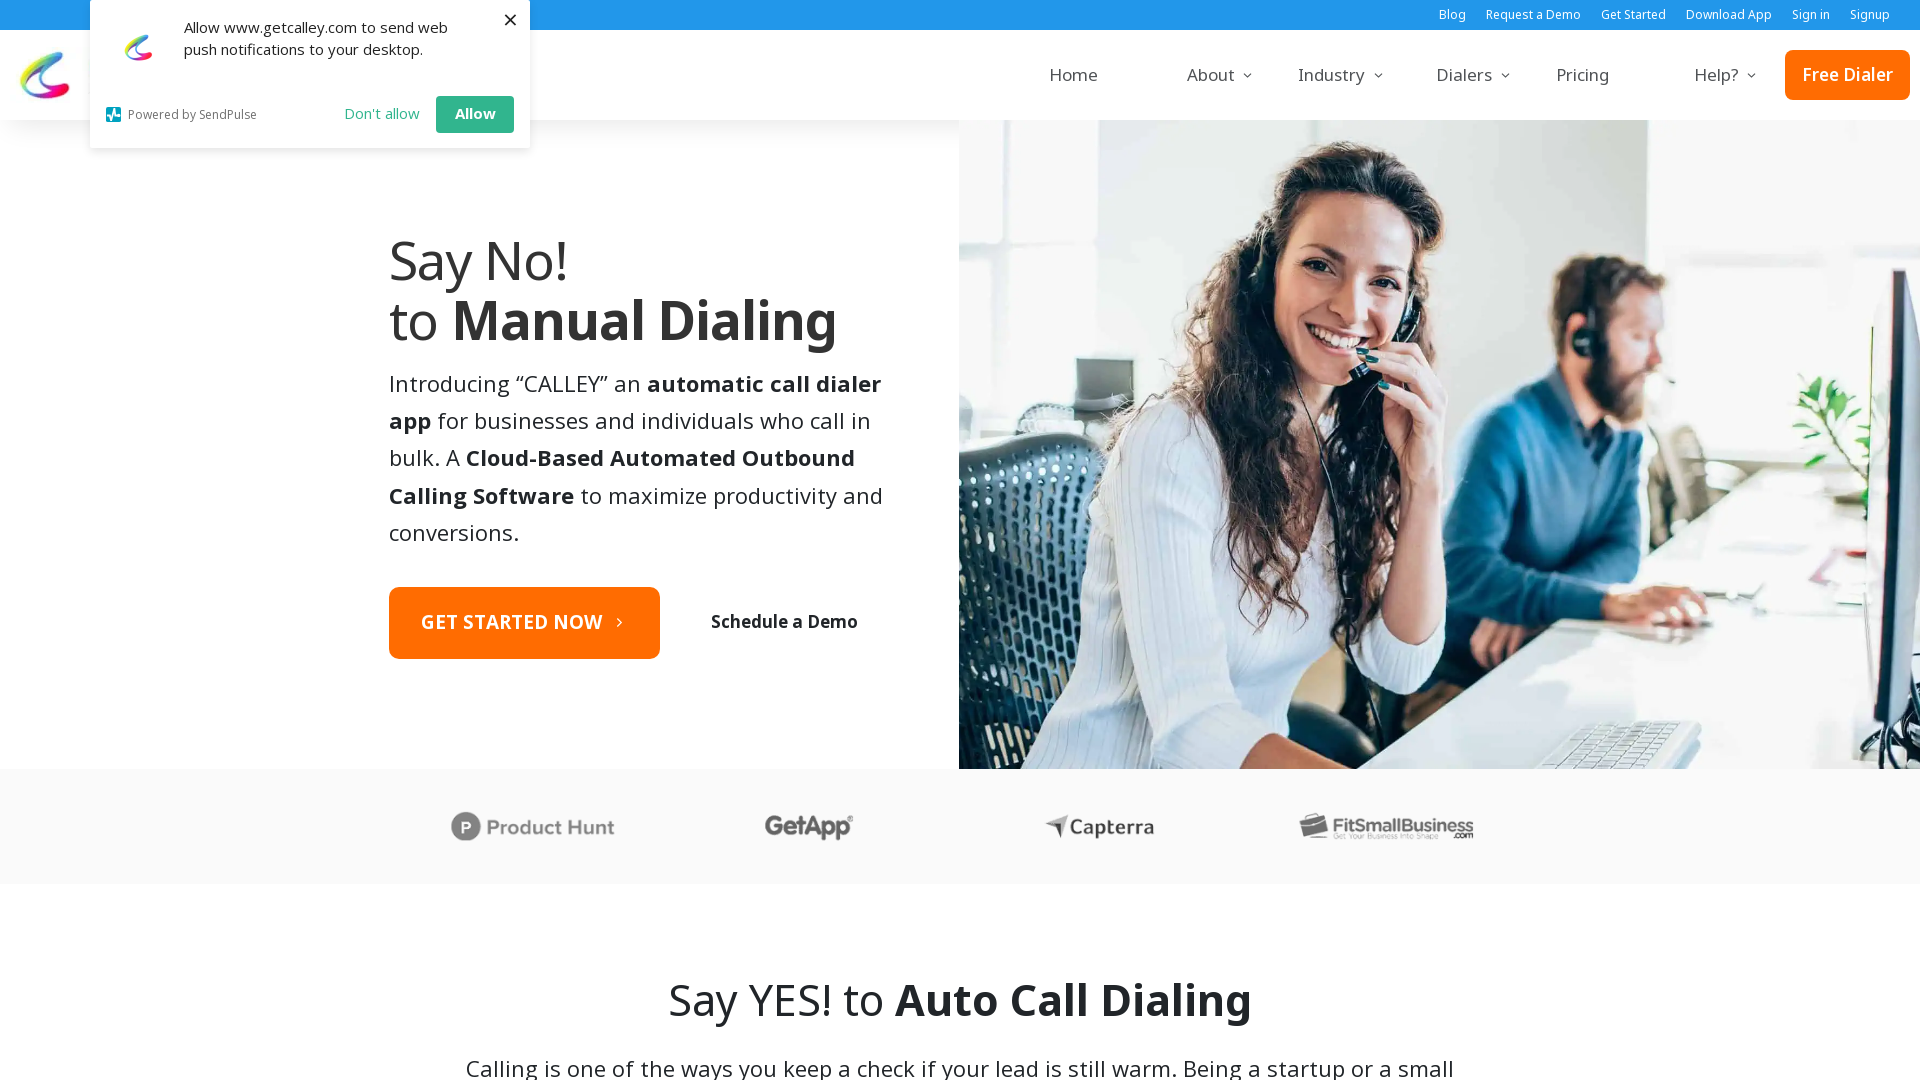

Page loaded at desktop resolution 1920x1080
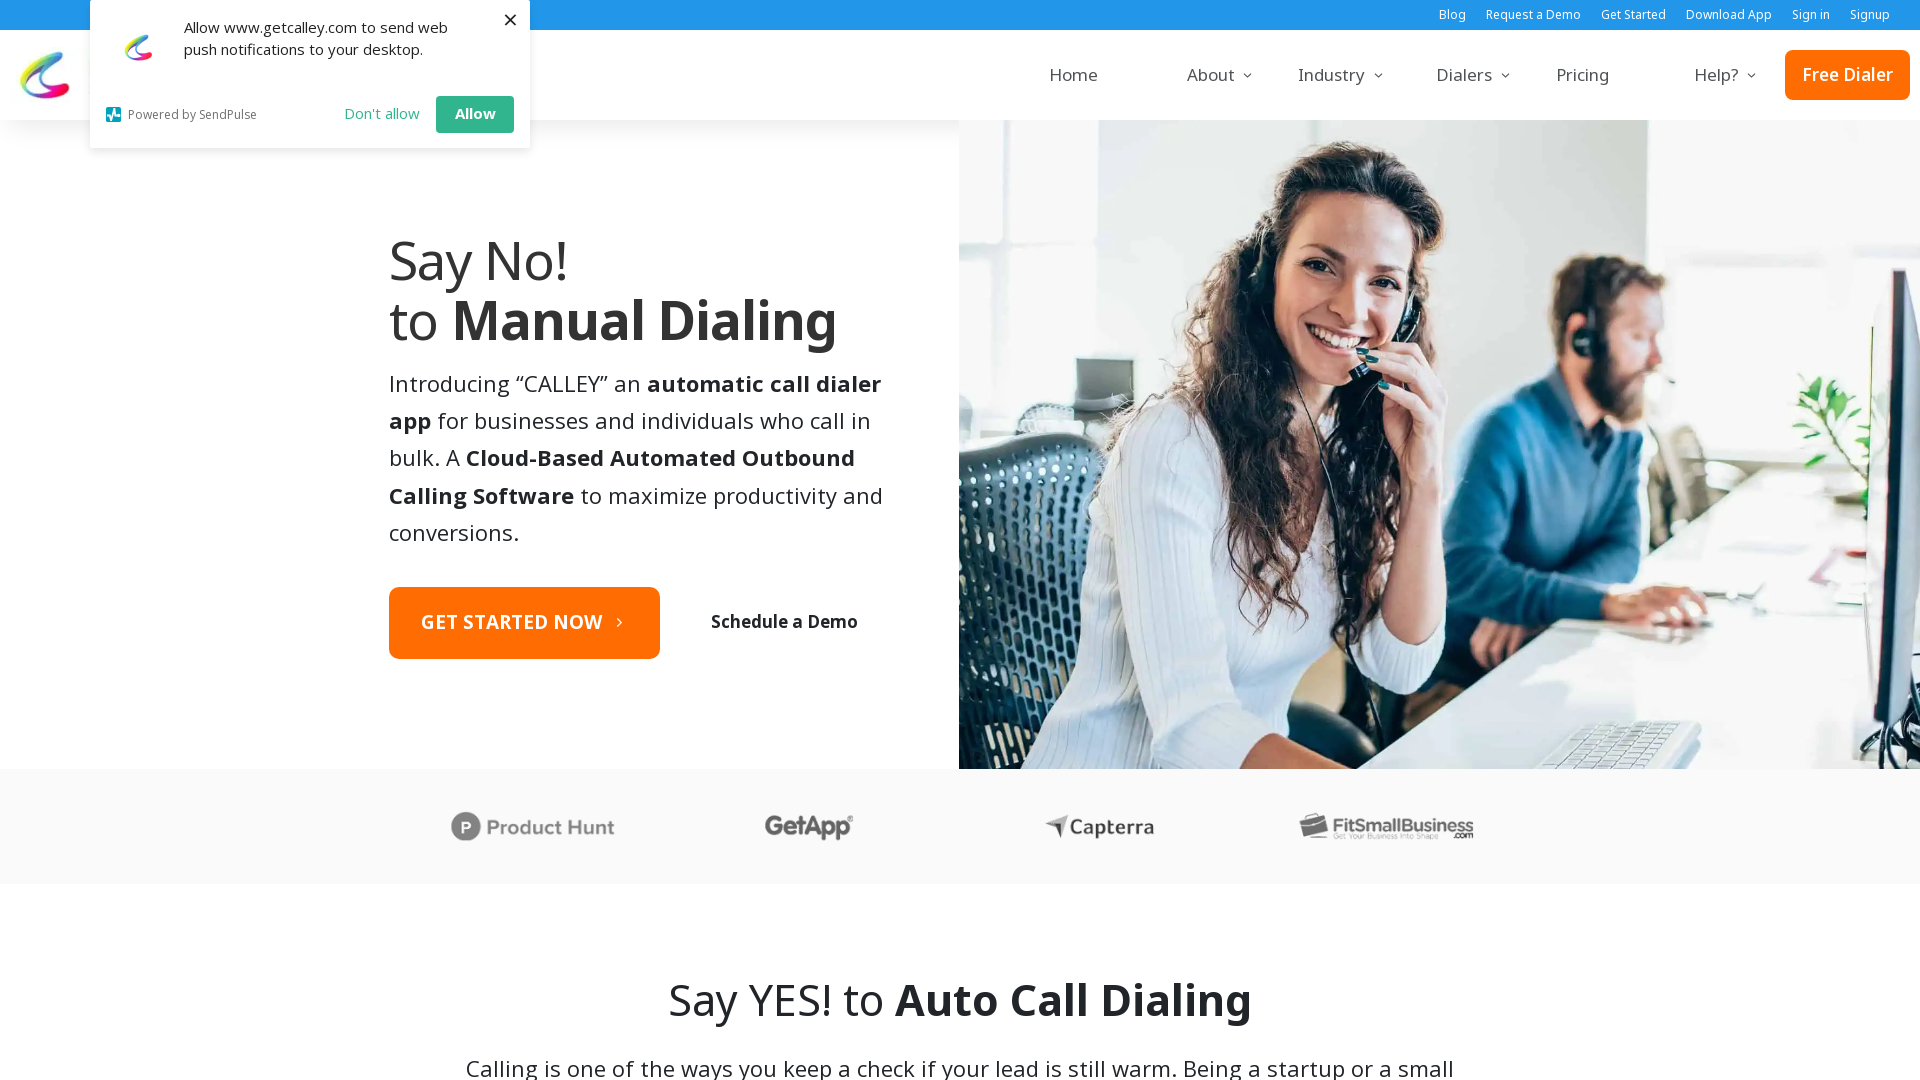

Set viewport to desktop resolution 1366x768
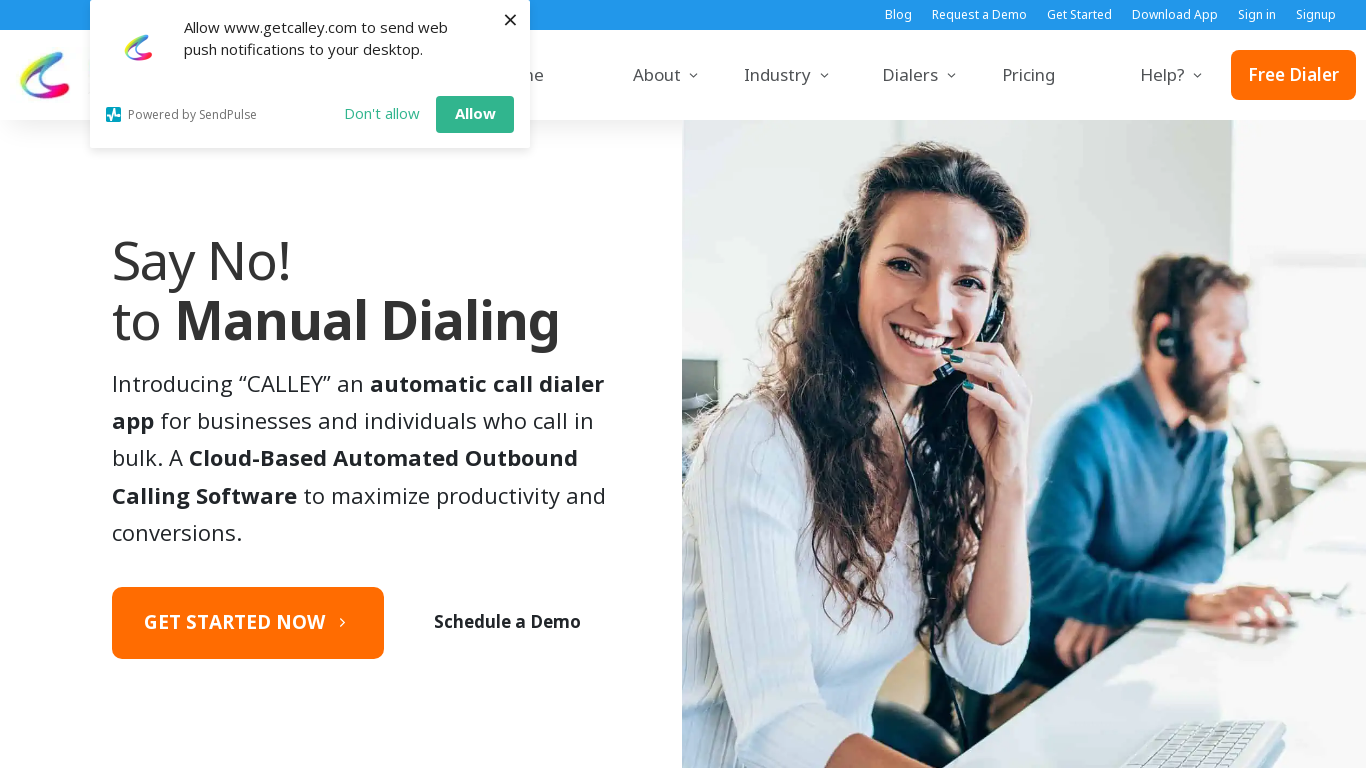

Page loaded at desktop resolution 1366x768
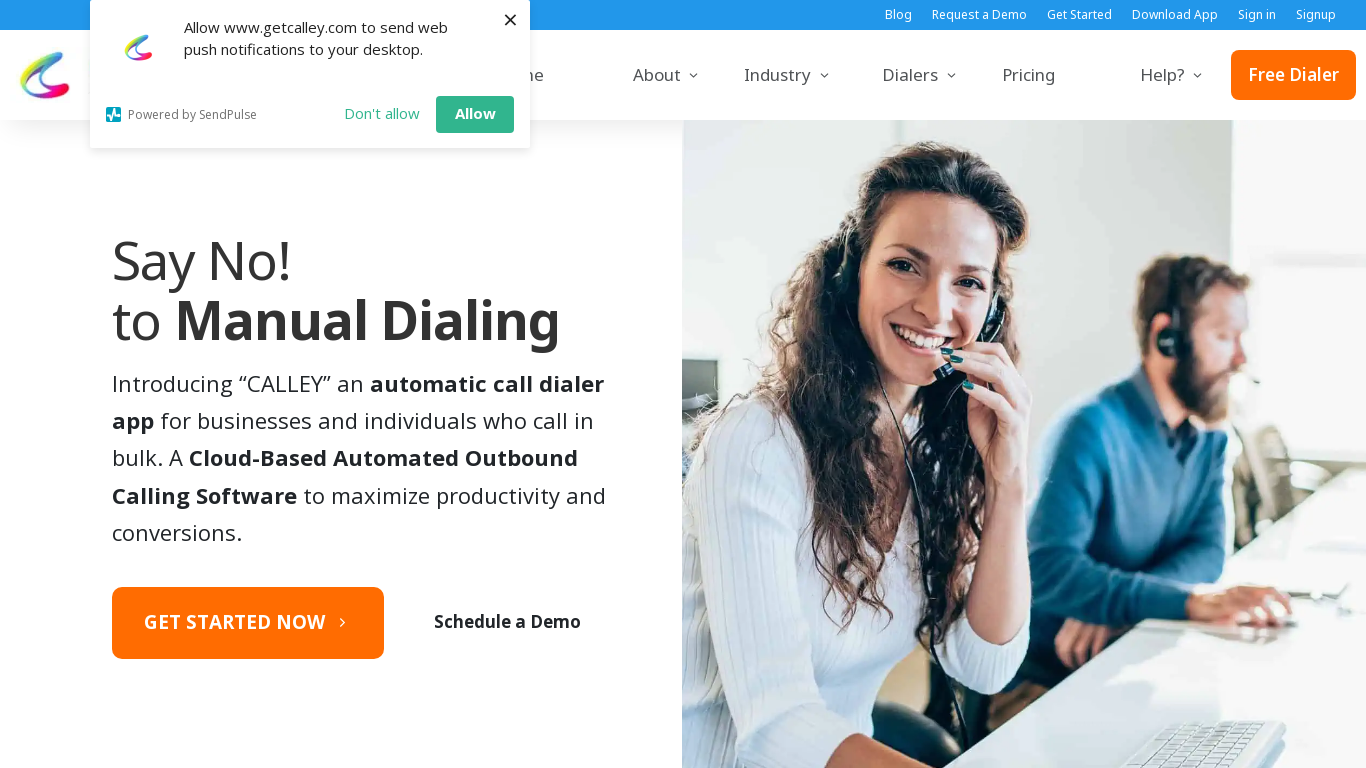

Set viewport to desktop resolution 1536x864
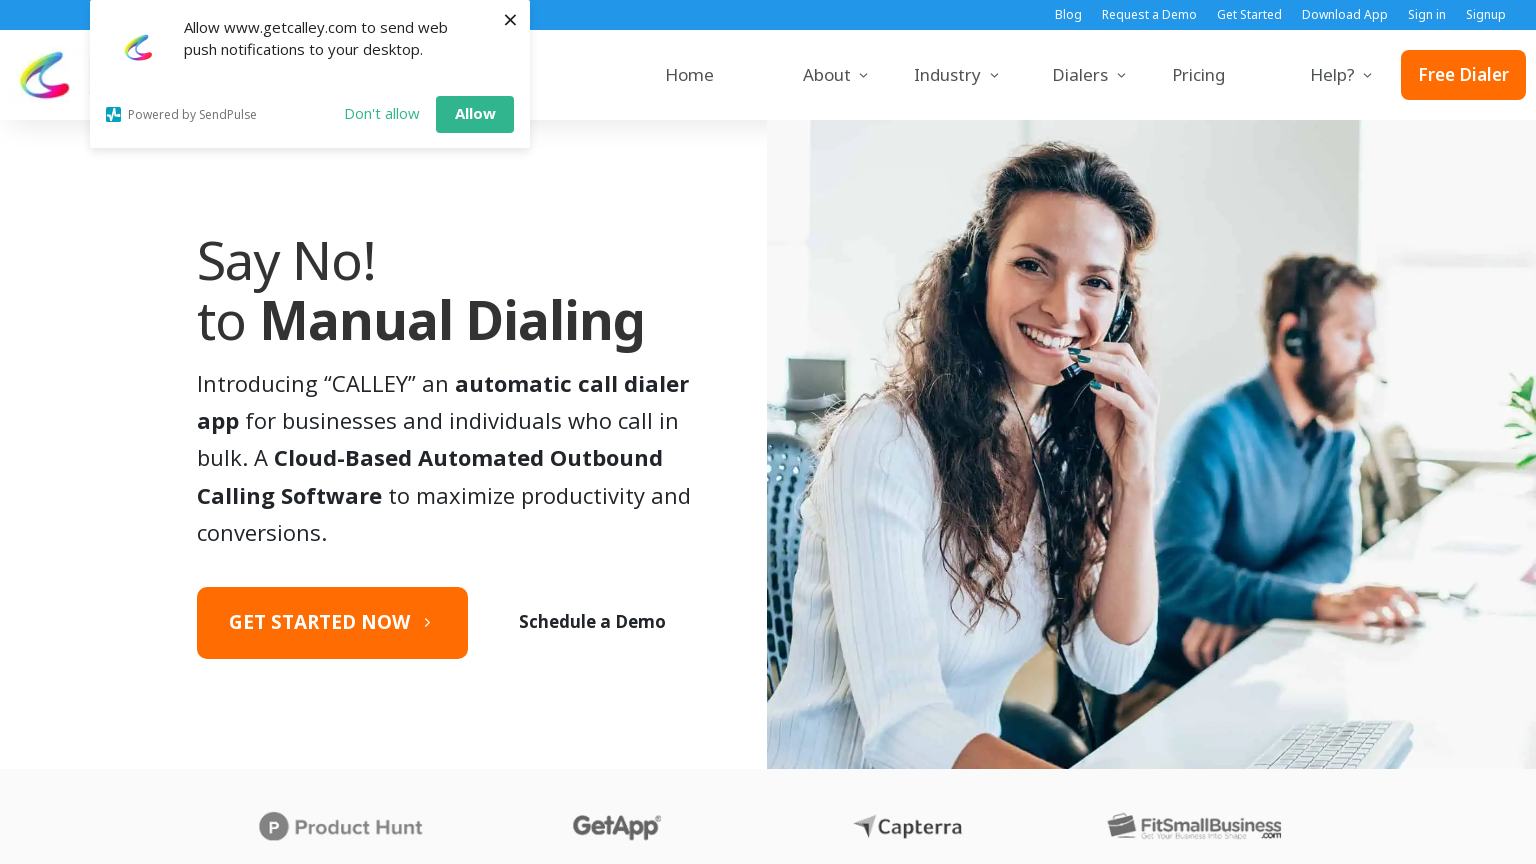

Page loaded at desktop resolution 1536x864
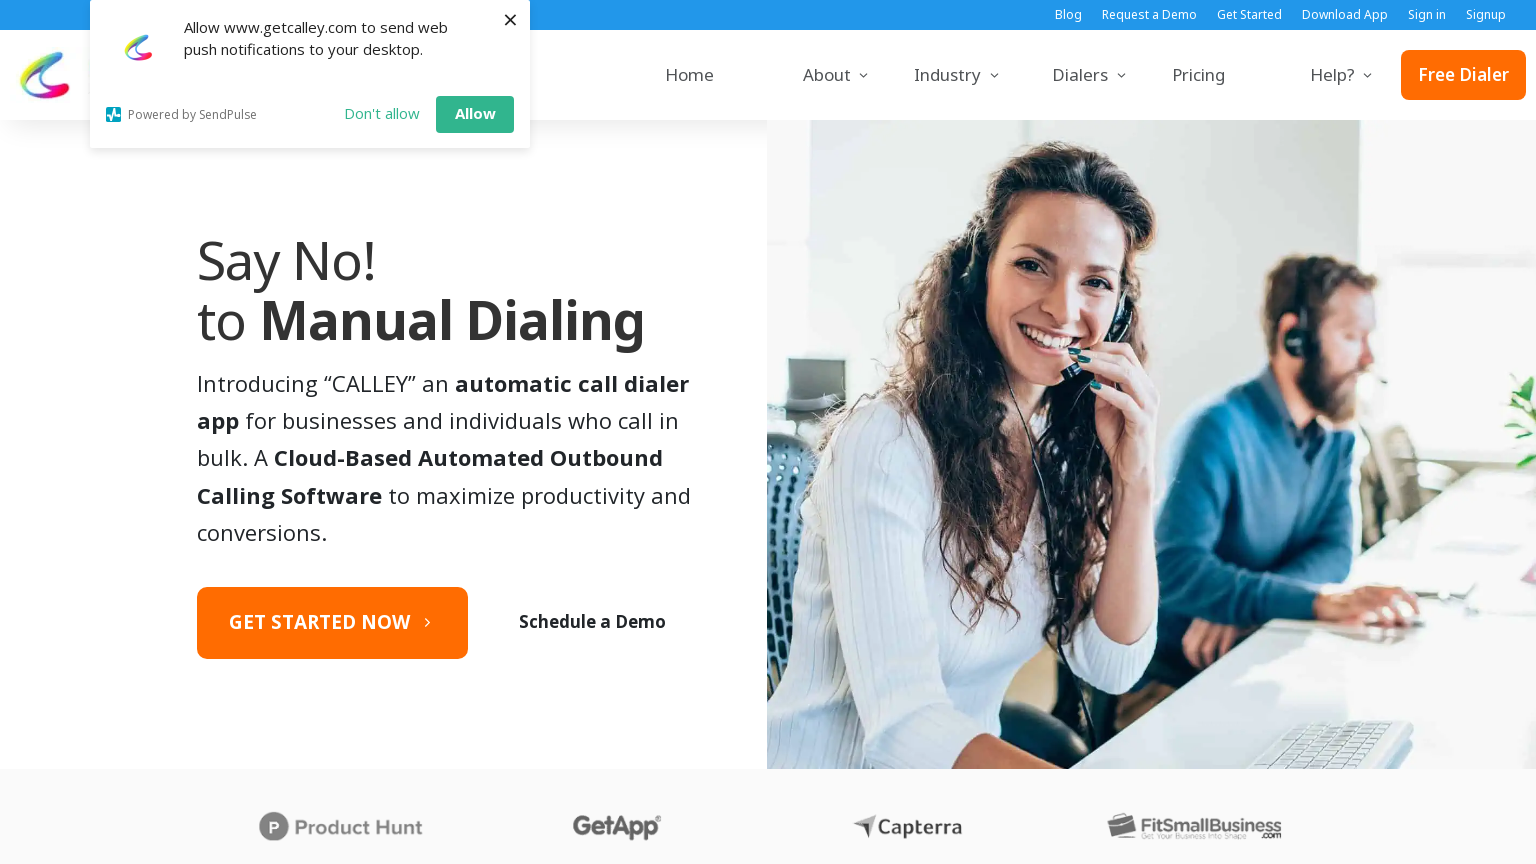

Set viewport to mobile resolution 360x640
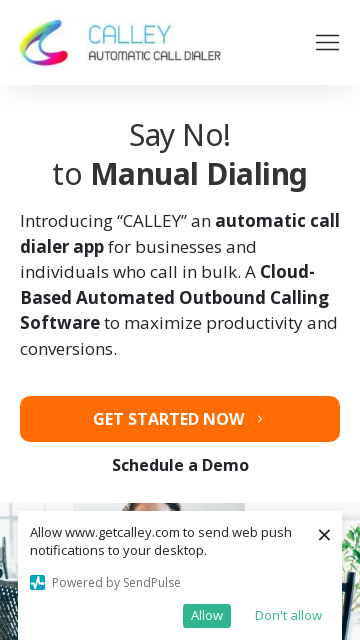

Page loaded at mobile resolution 360x640
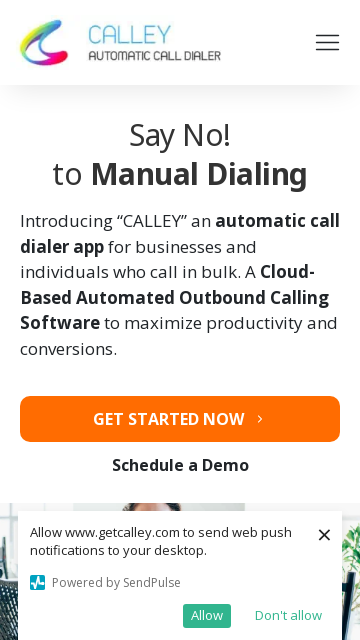

Set viewport to mobile resolution 414x896
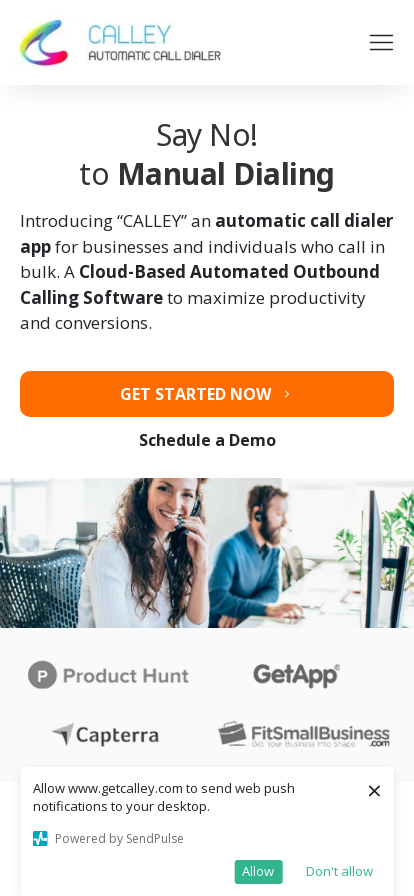

Page loaded at mobile resolution 414x896
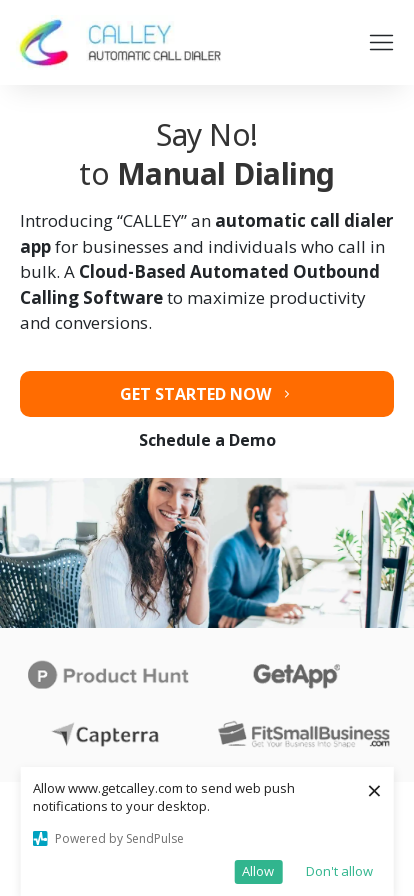

Set viewport to mobile resolution 375x667
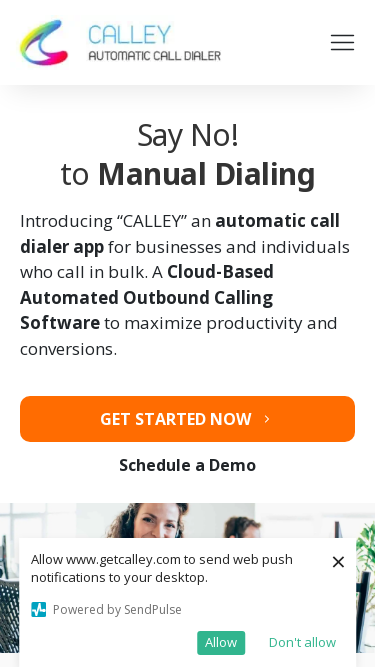

Page loaded at mobile resolution 375x667
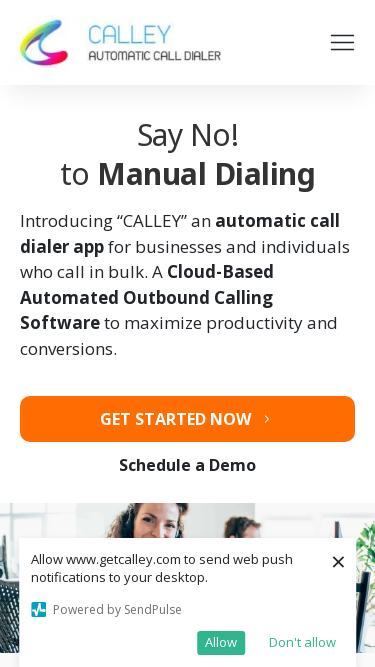

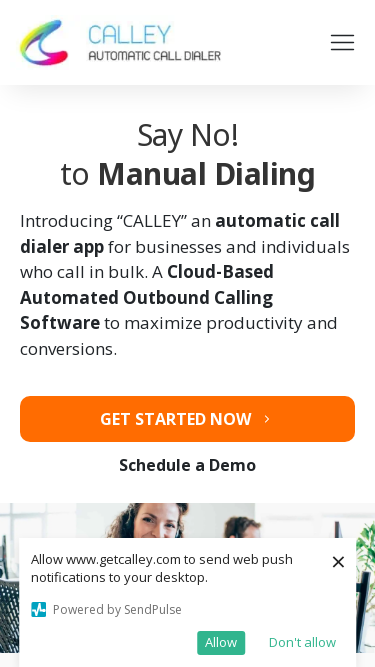